Tests inputValue() and getAttribute() methods on form elements by navigating to a demo page.

Starting URL: https://demoapp-sable-gamma.vercel.app/

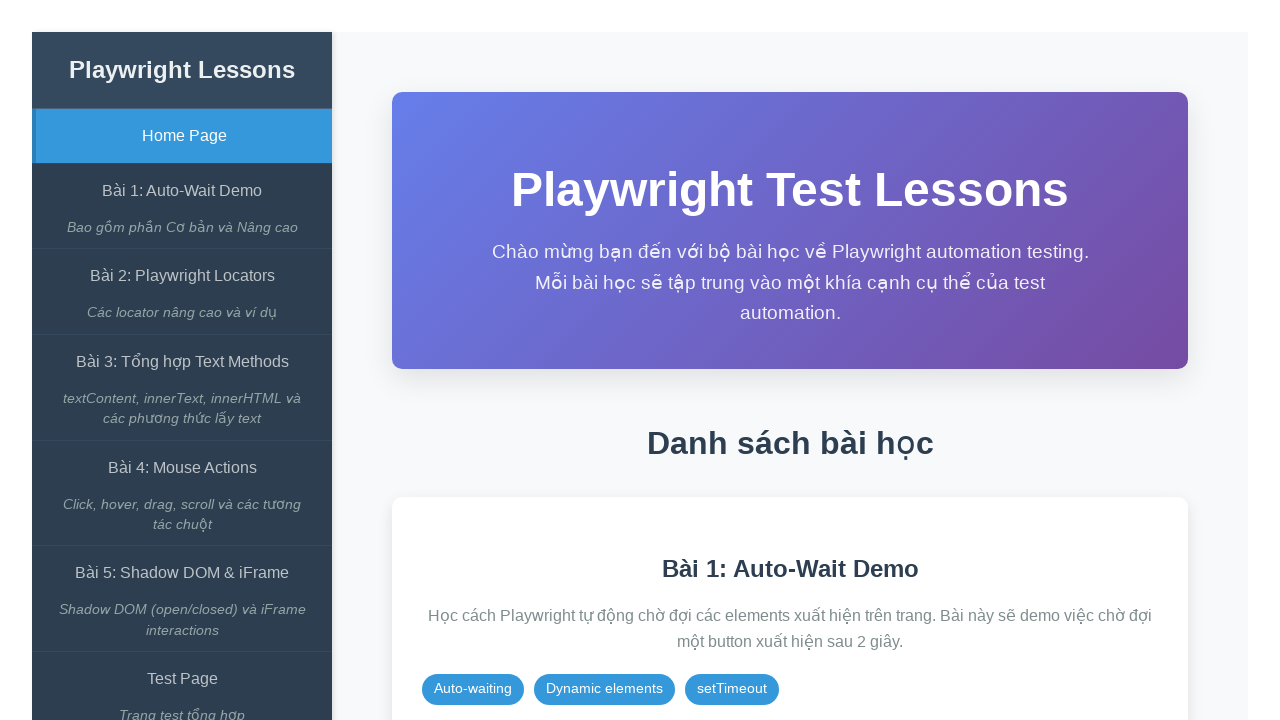

Clicked on lesson 3 link for Text Methods at (182, 362) on role=link[name='Bài 3: Tổng hợp Text Methods']
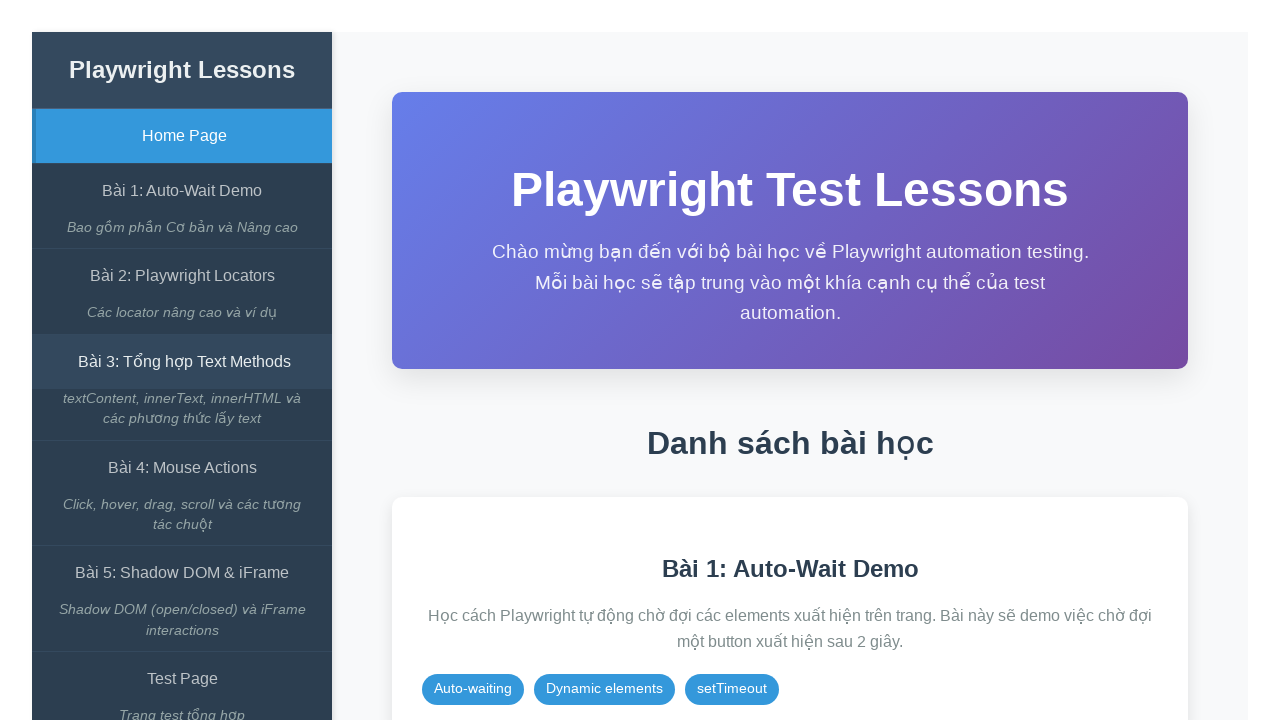

Waited for demo input text element to be present
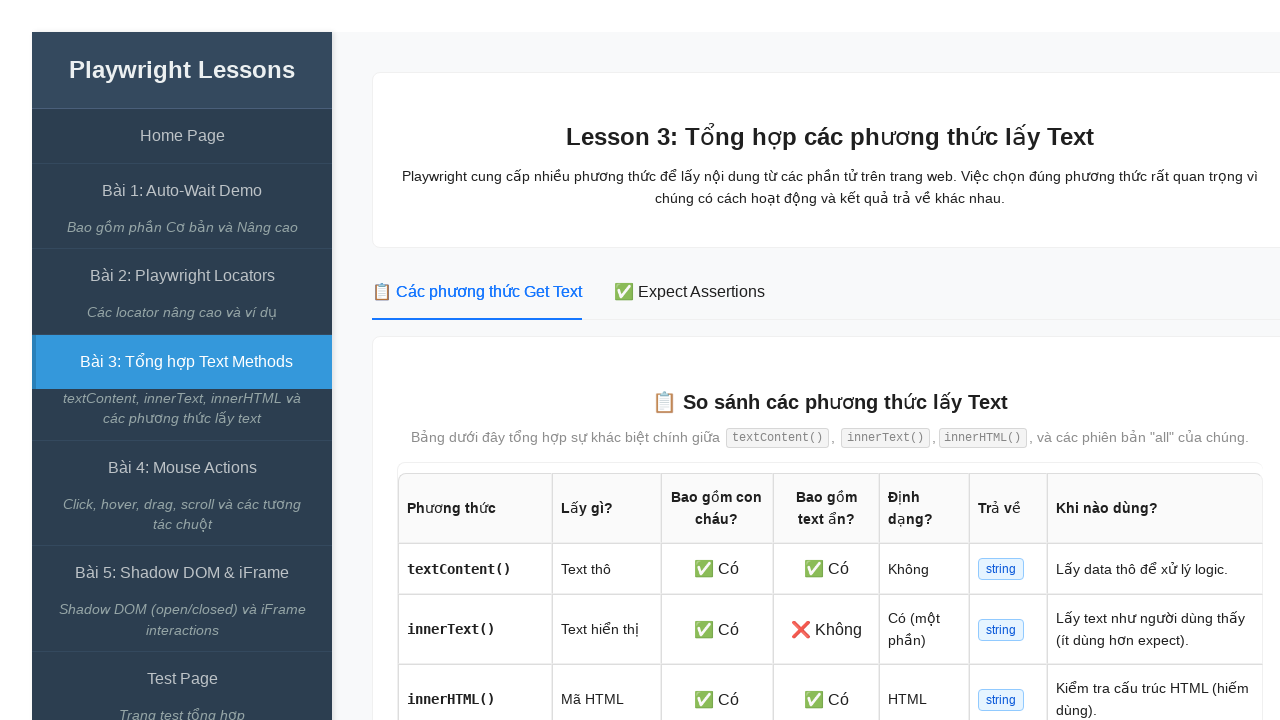

Waited for demo attributes element to be present
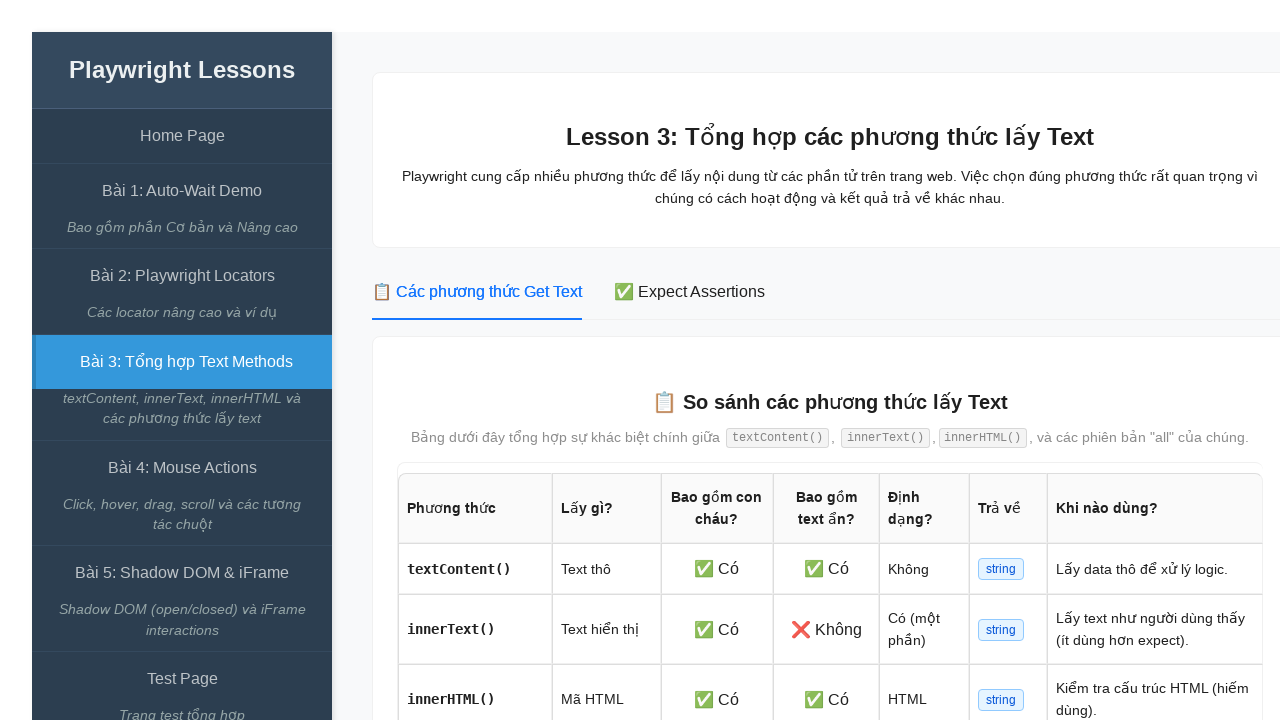

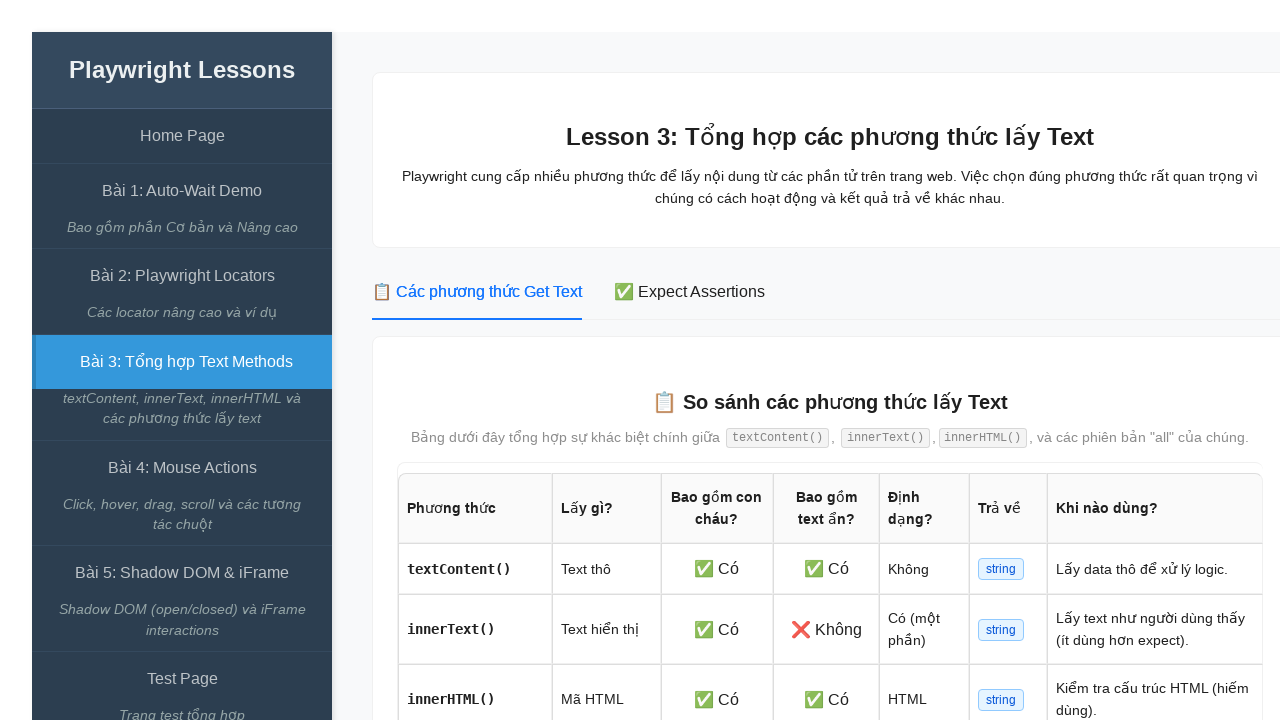